Tests keyboard actions using the Actions pattern - fills name field, copies it using keyboard shortcuts, pastes into email and textarea fields, then clicks submit button

Starting URL: https://training-support.net/webelements/dynamic-attributes

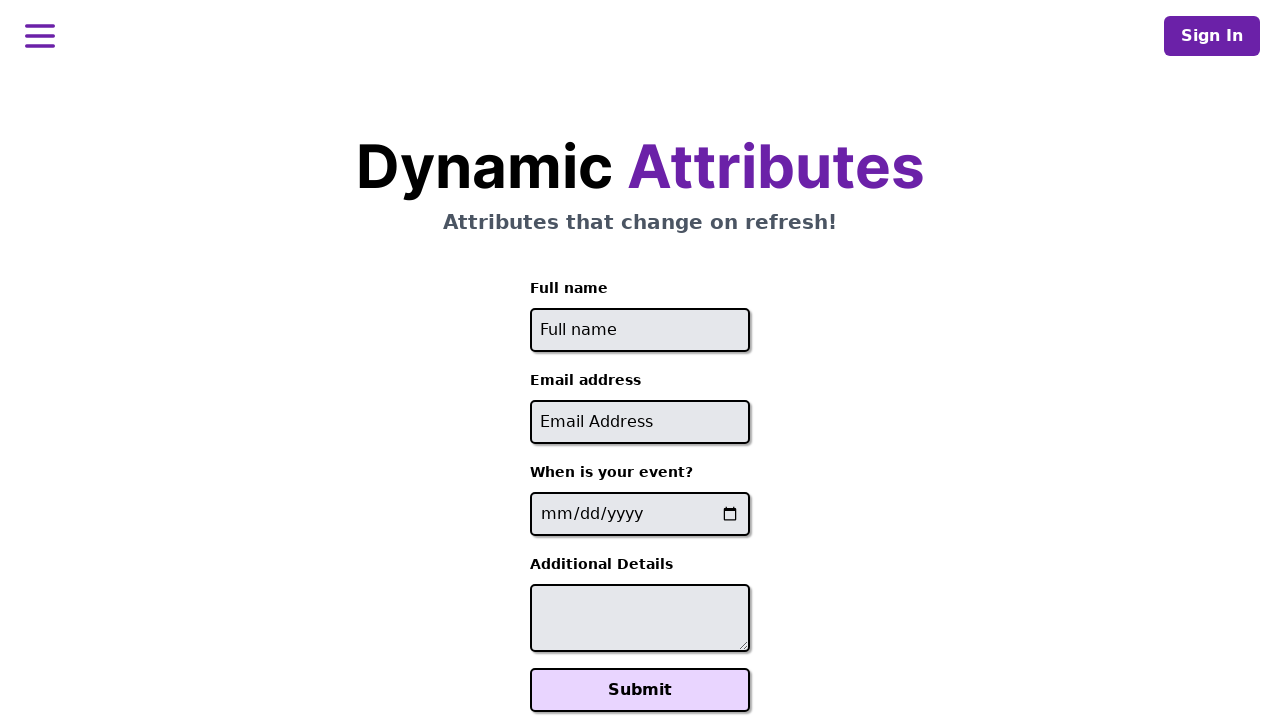

Filled full name field with 'Tulasi Krishna' on input[placeholder*='Full name']
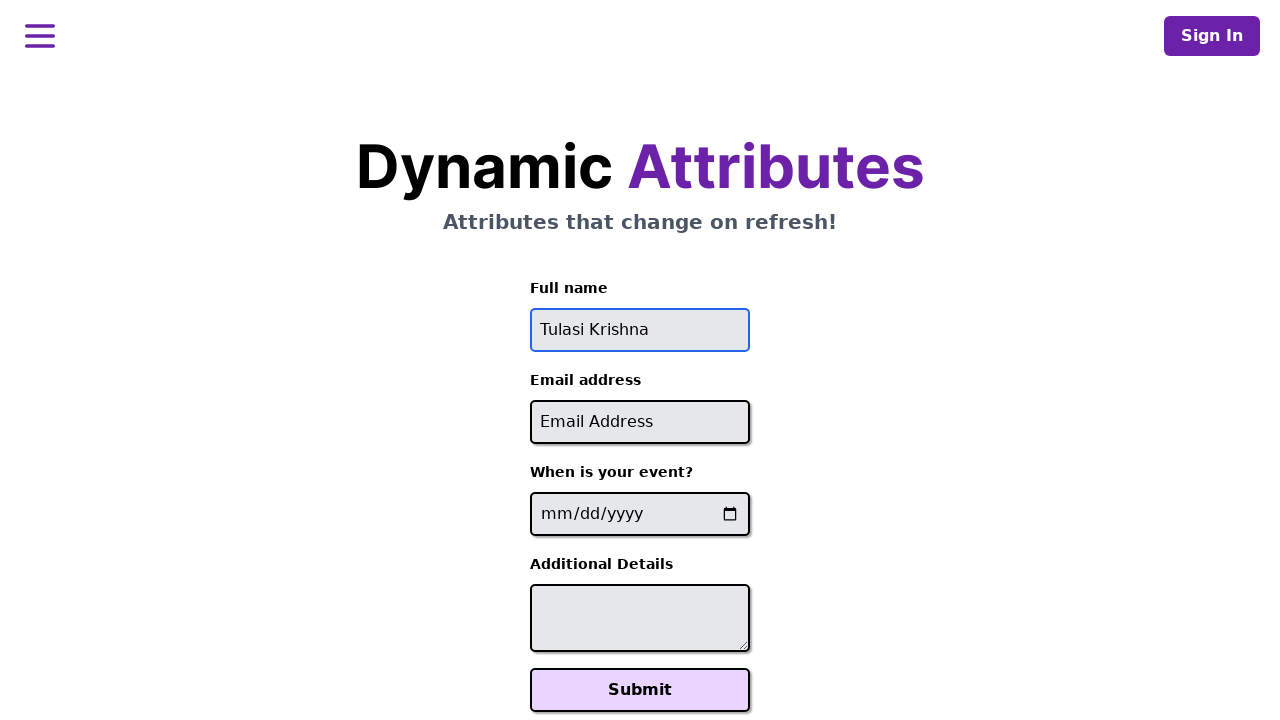

Focused on full name input field on input[placeholder*='Full name']
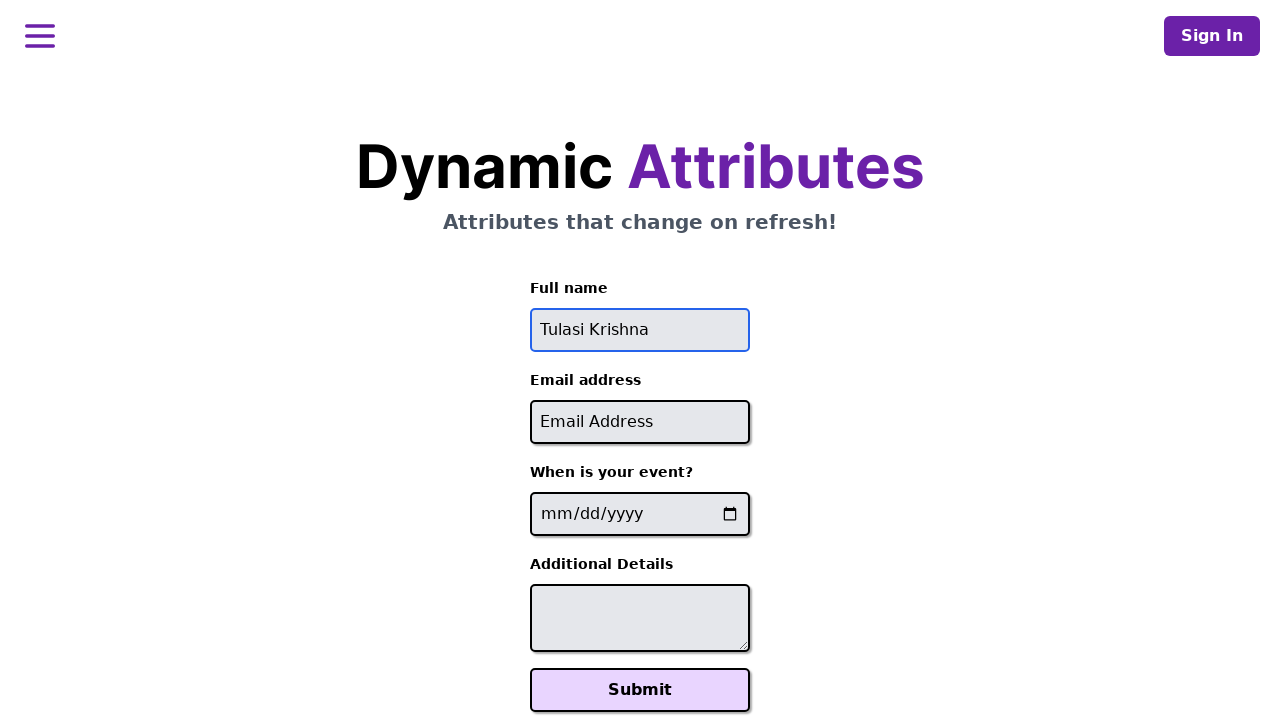

Selected all text in name field using Ctrl+A
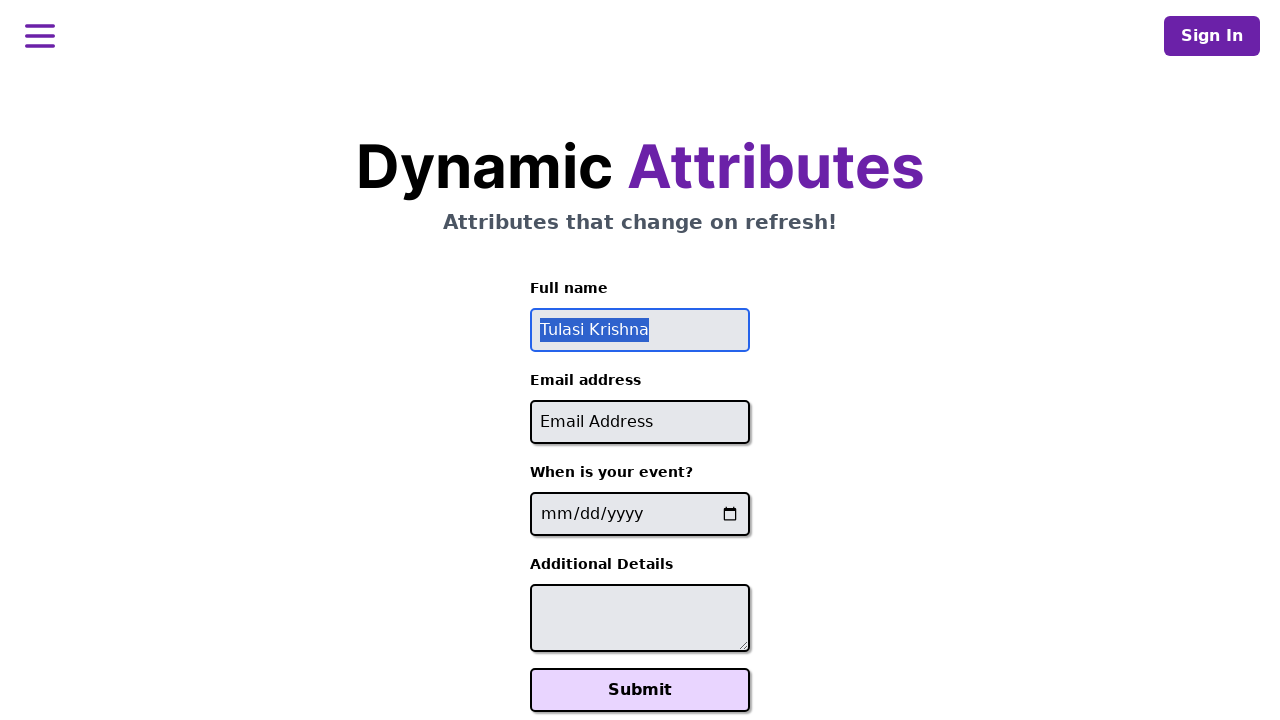

Copied selected text from name field using Ctrl+C
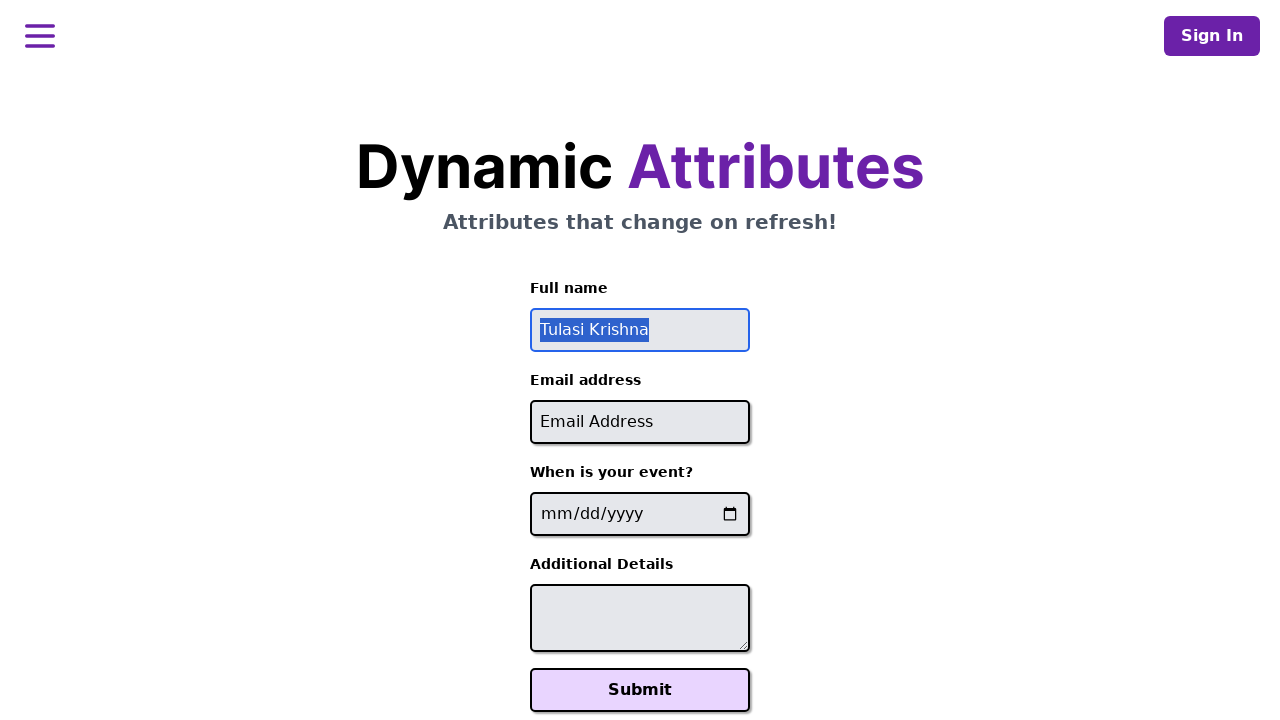

Focused on email input field on input[placeholder*='Email']
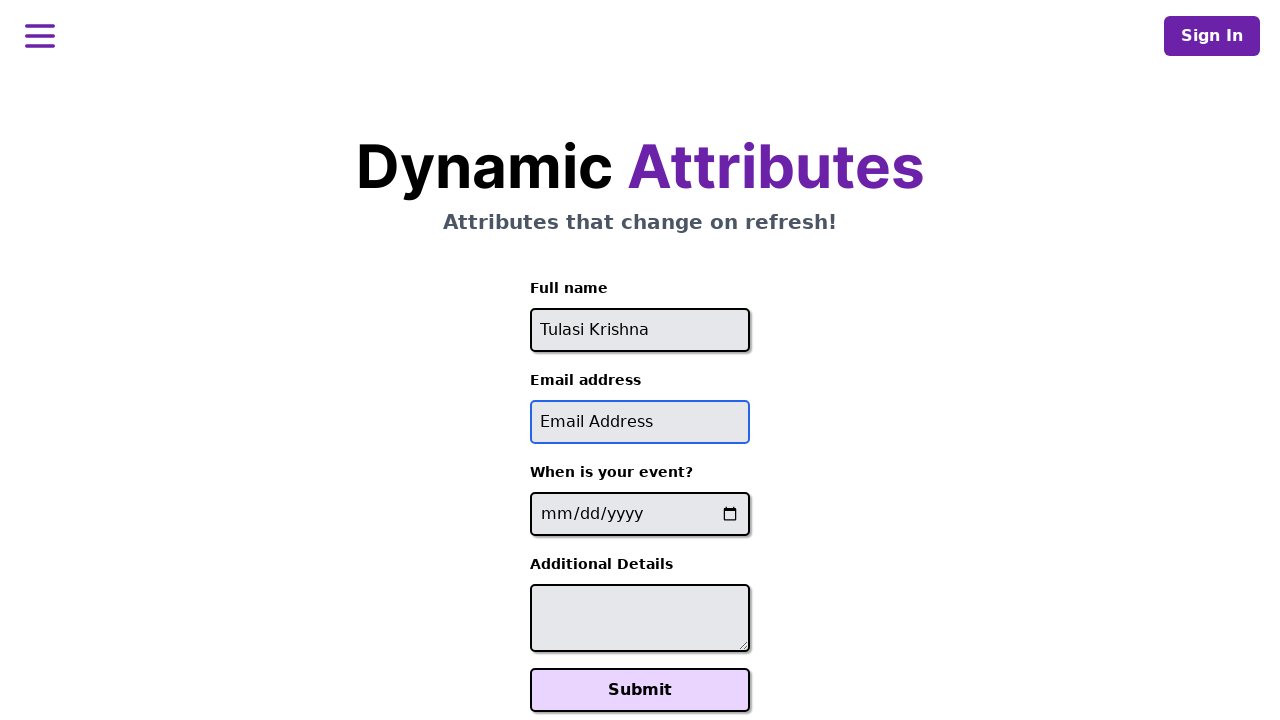

Pasted copied name into email field using Ctrl+V
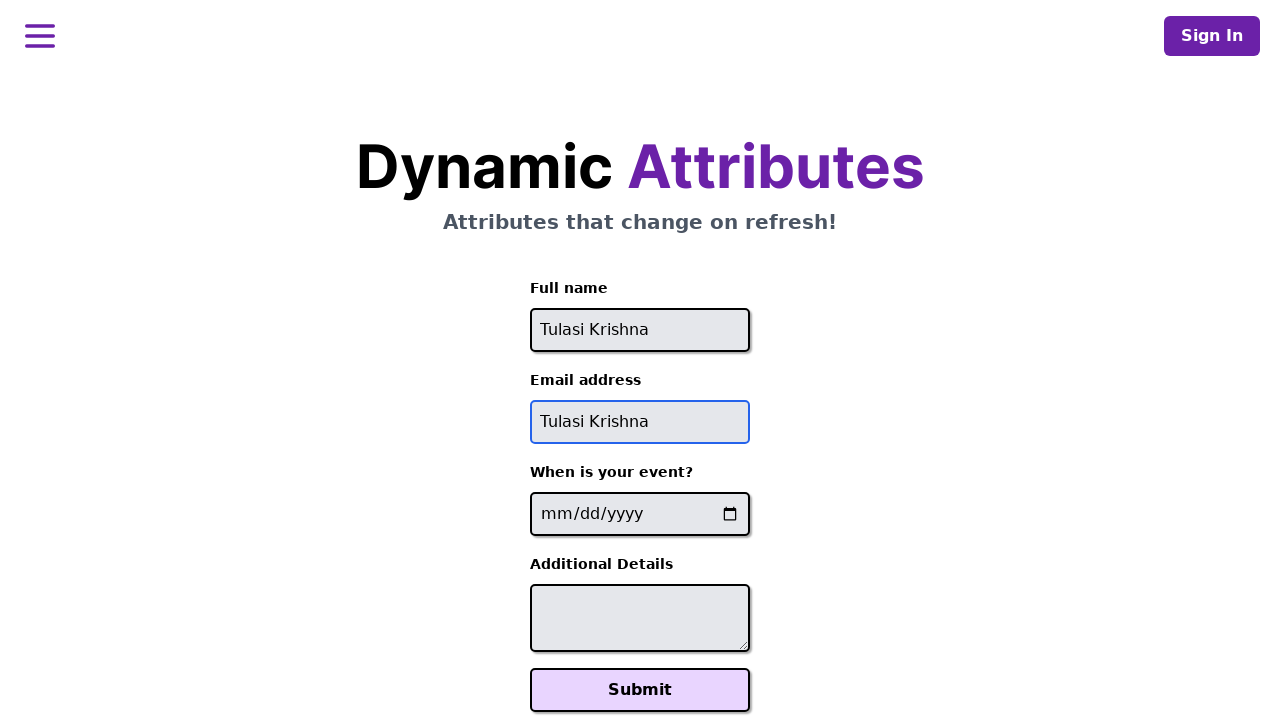

Filled textarea with initial text 'My name is ' on textarea
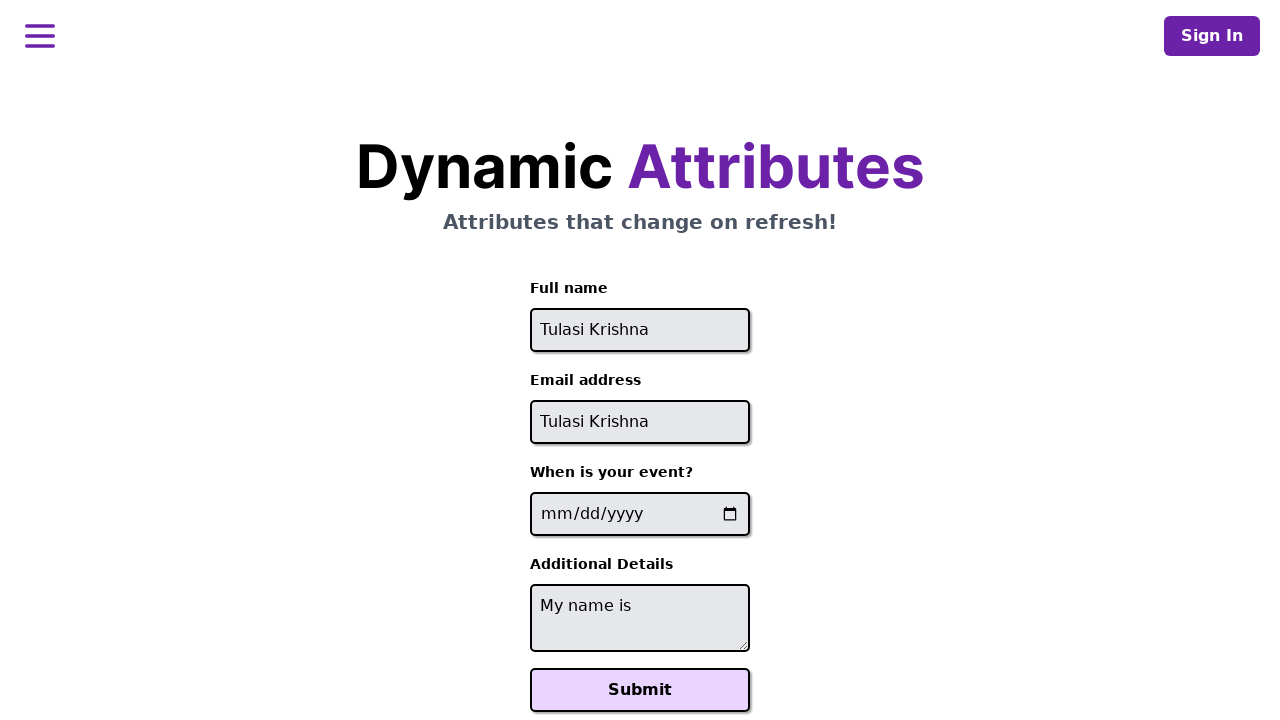

Focused on textarea field on textarea
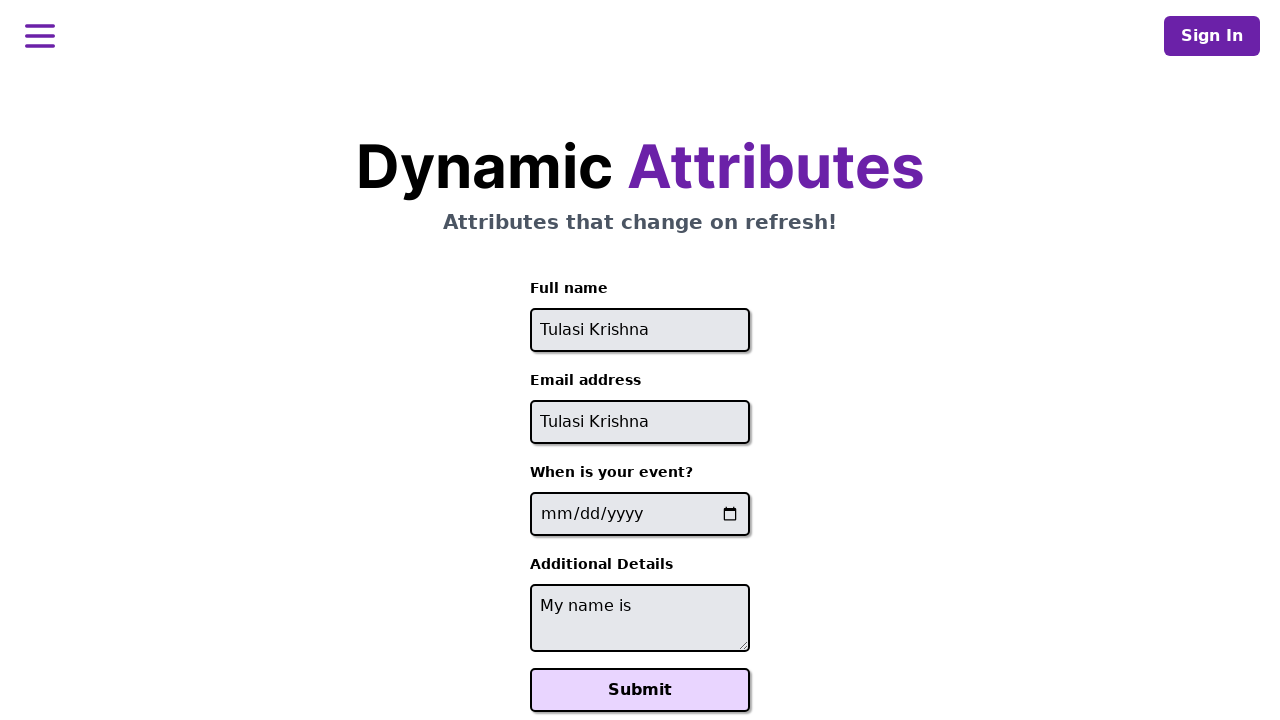

Moved cursor to end of textarea using End key
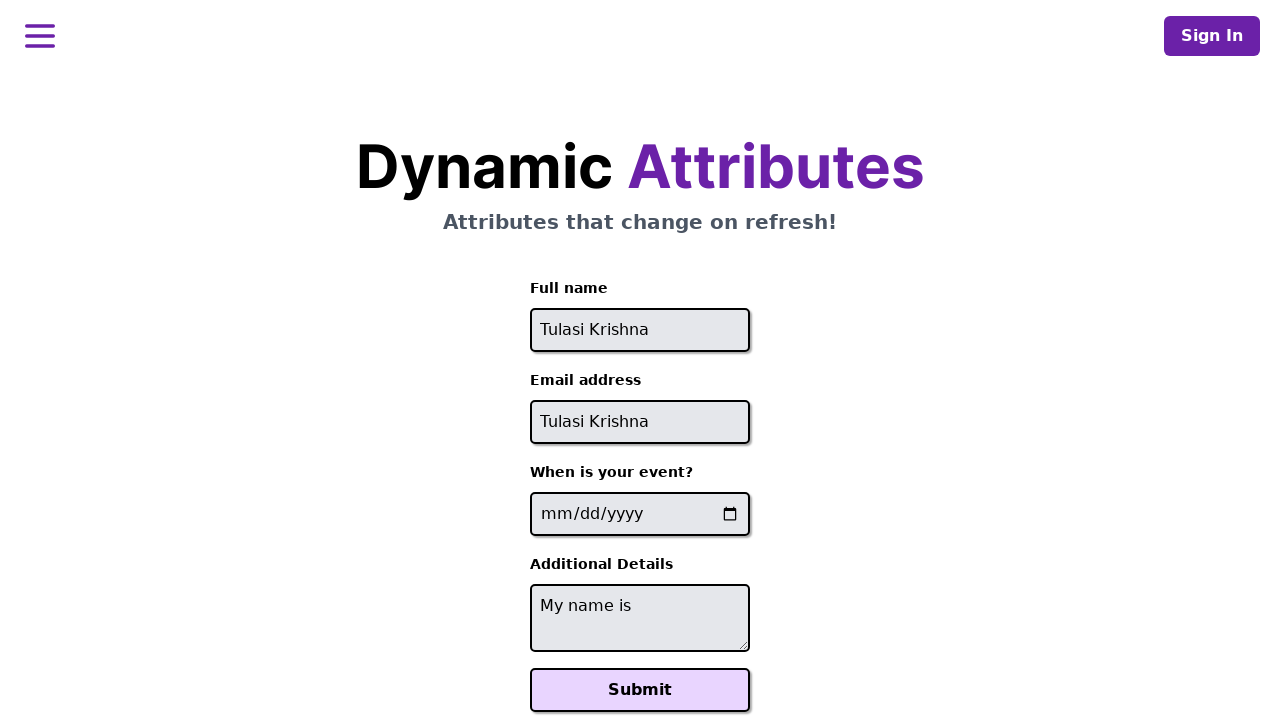

Pasted copied name into textarea using Ctrl+V
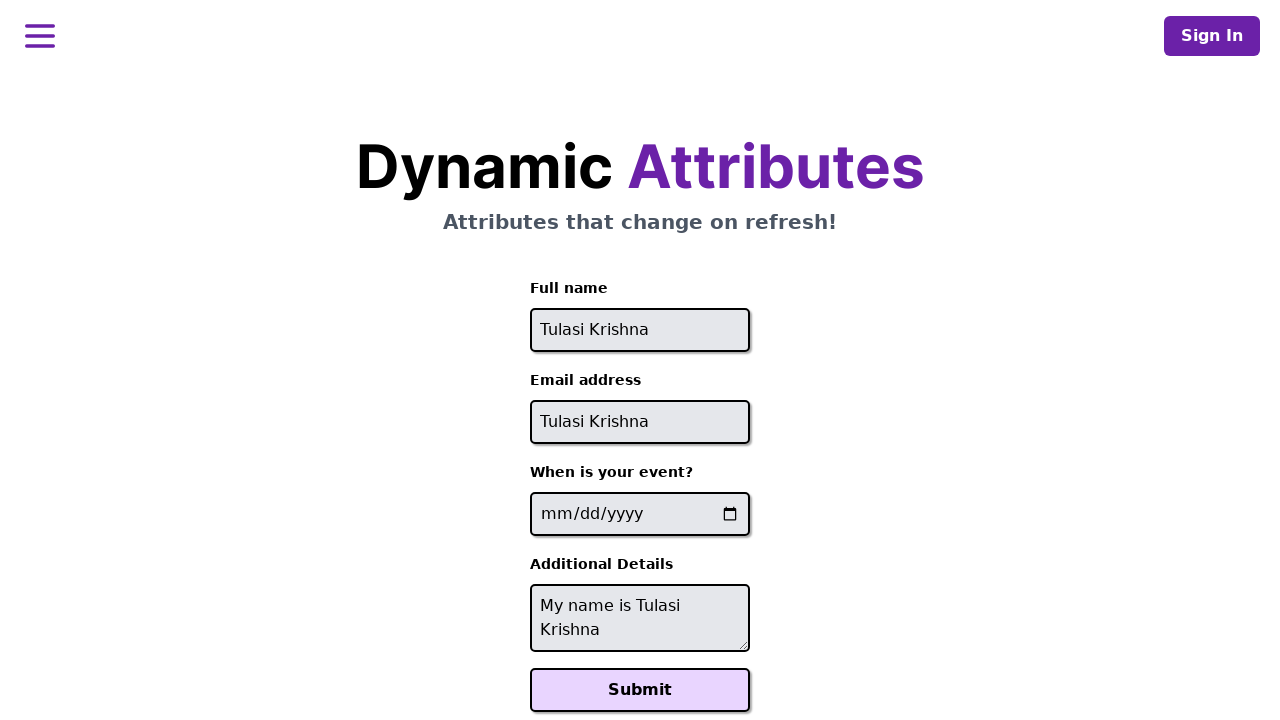

Clicked Submit button to submit the form at (640, 690) on button:has-text('Submit')
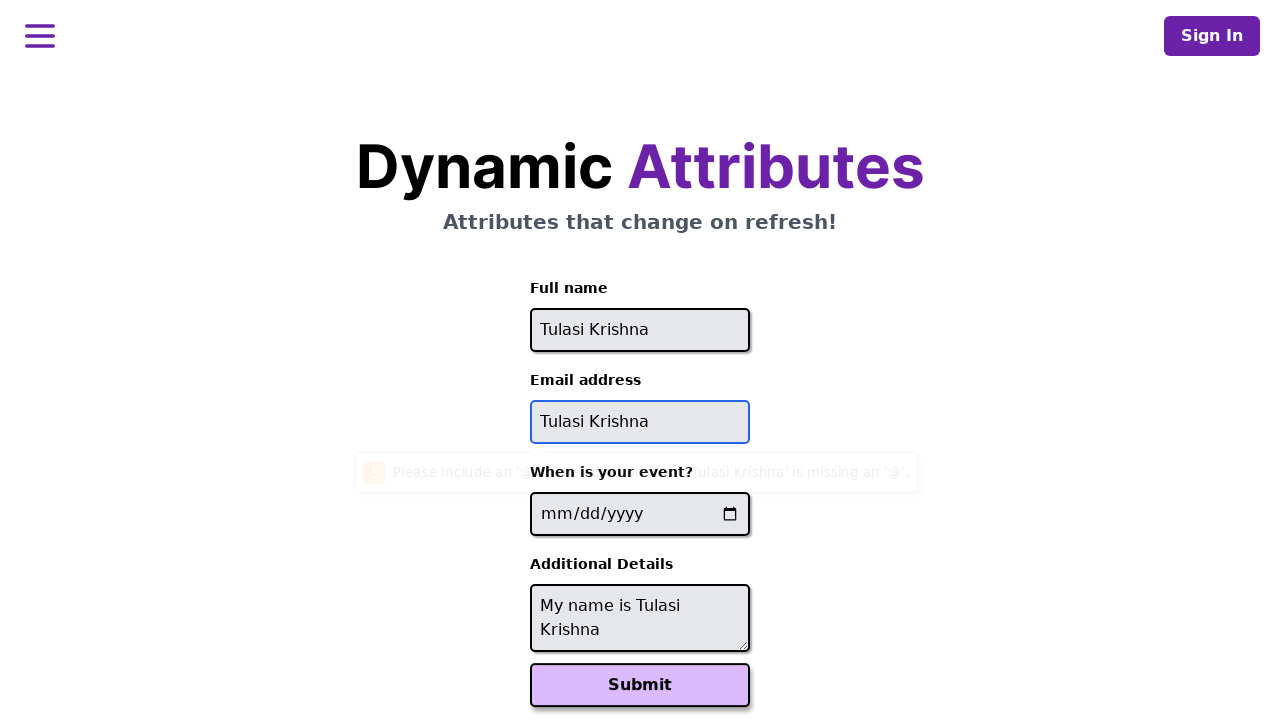

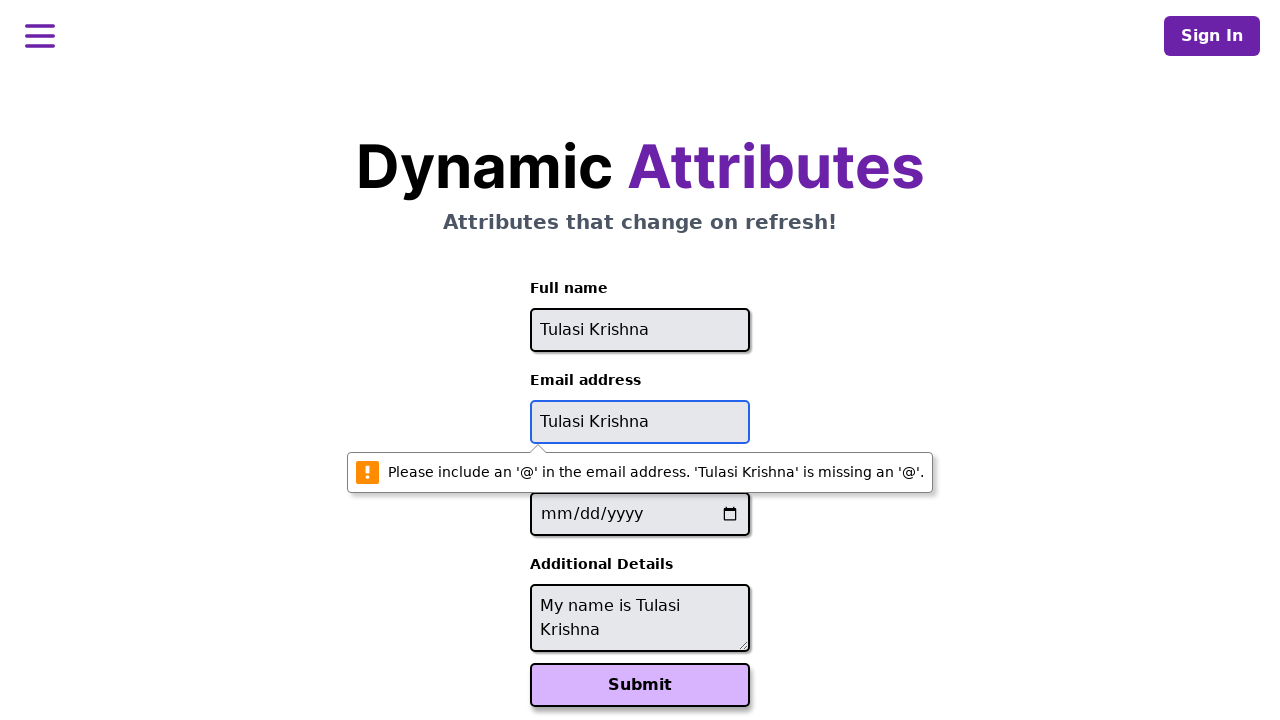